Tests JavaScript prompt dialog by entering text "34" and dismissing, then verifying the result message shows null

Starting URL: http://the-internet.herokuapp.com/javascript_alerts

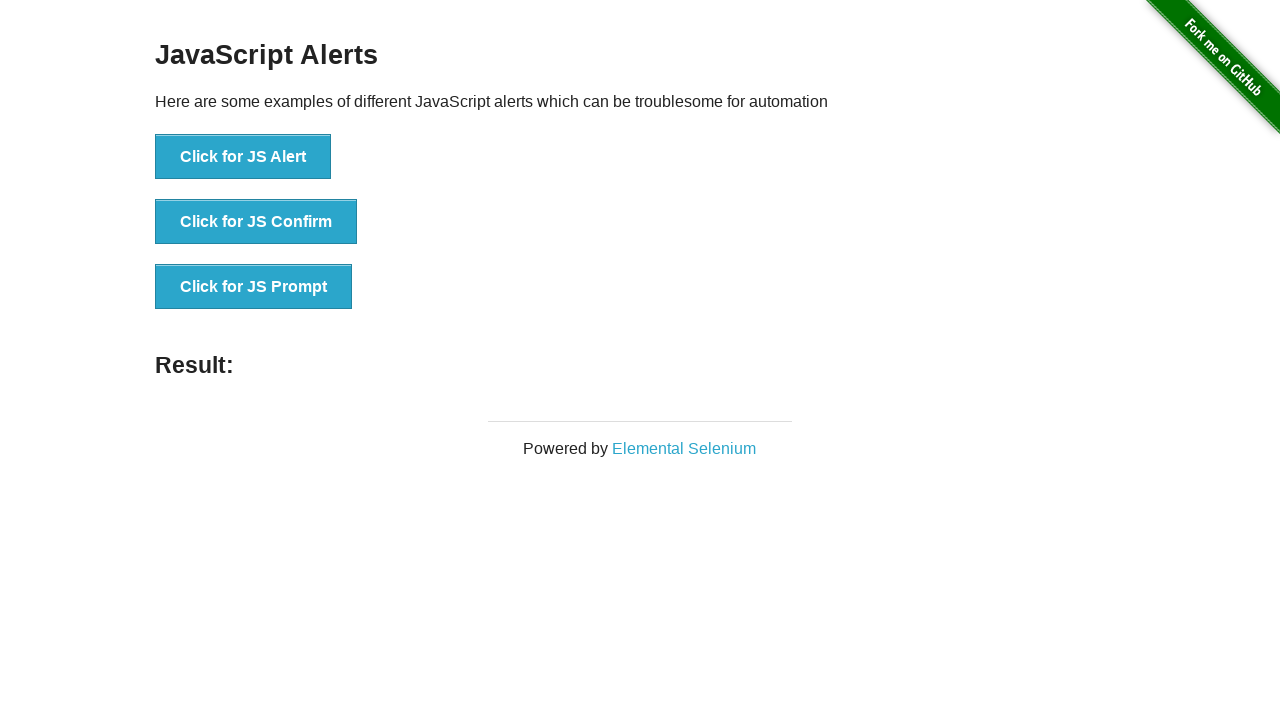

Set up dialog handler to dismiss prompts
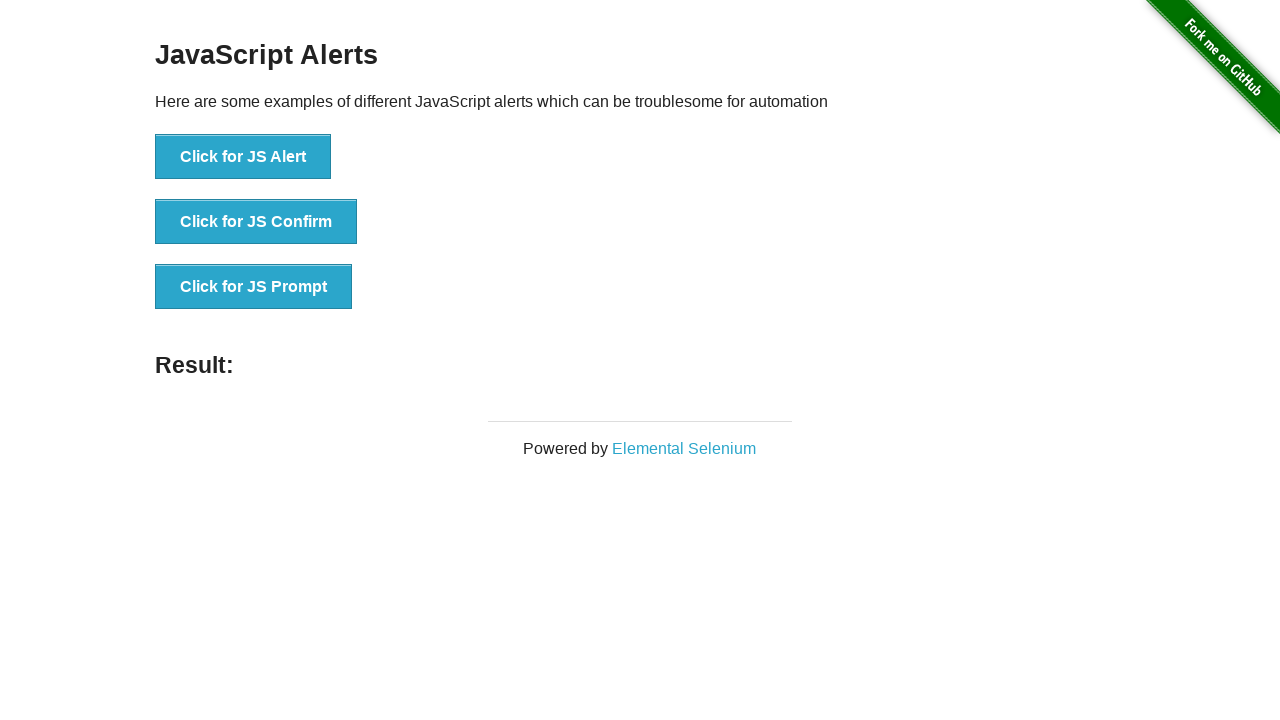

Clicked the JavaScript prompt button at (254, 287) on xpath=//*[@id='content']/div/ul/li[3]/button
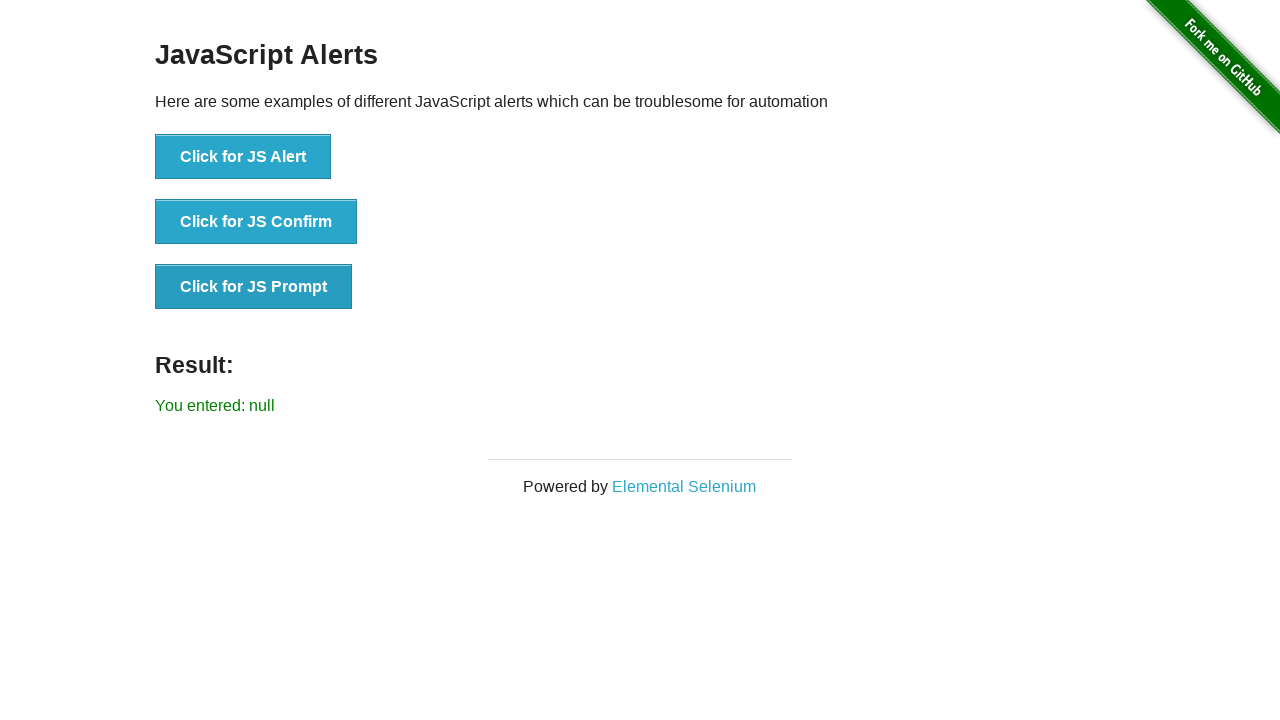

Result message element loaded
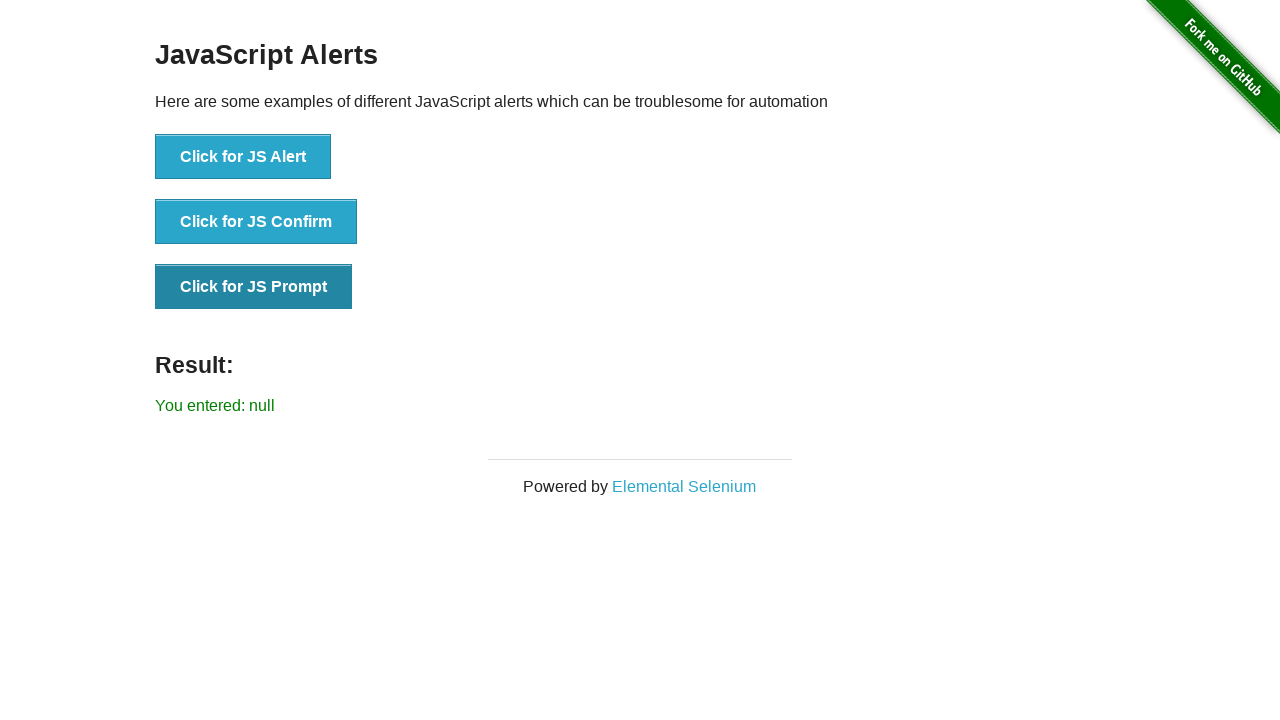

Verified result message shows 'You entered: null' after dismissing prompt
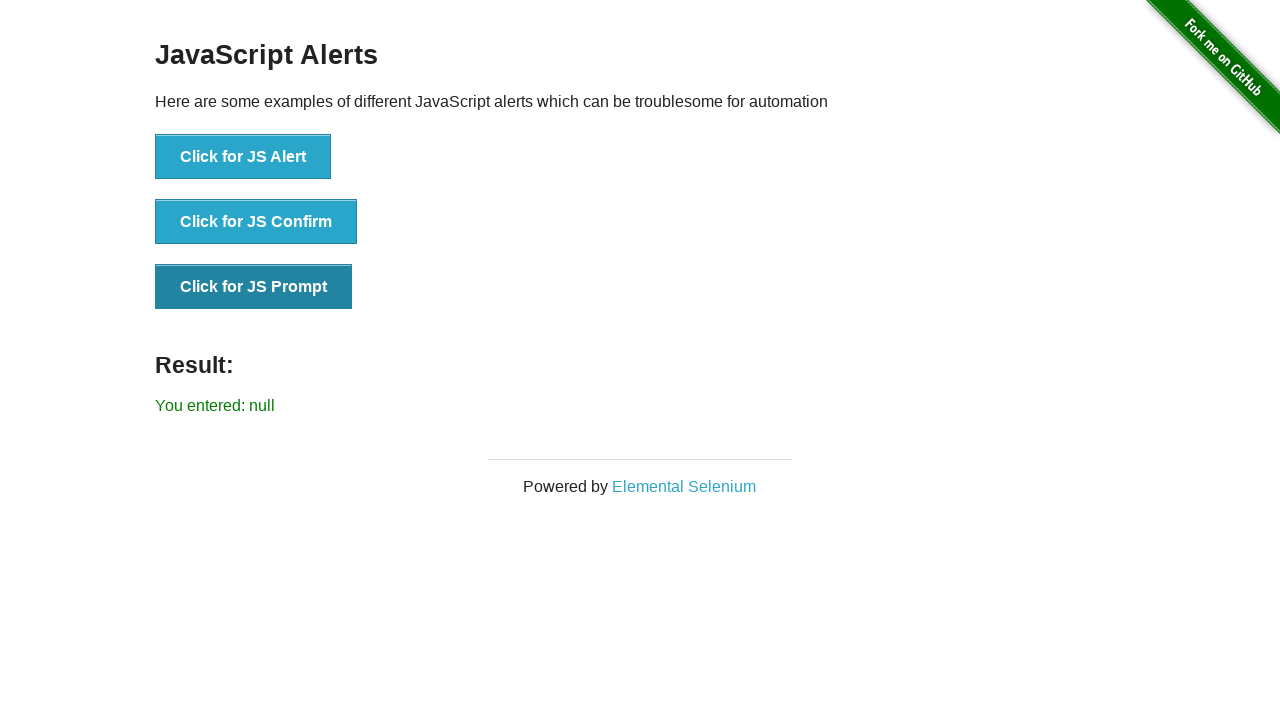

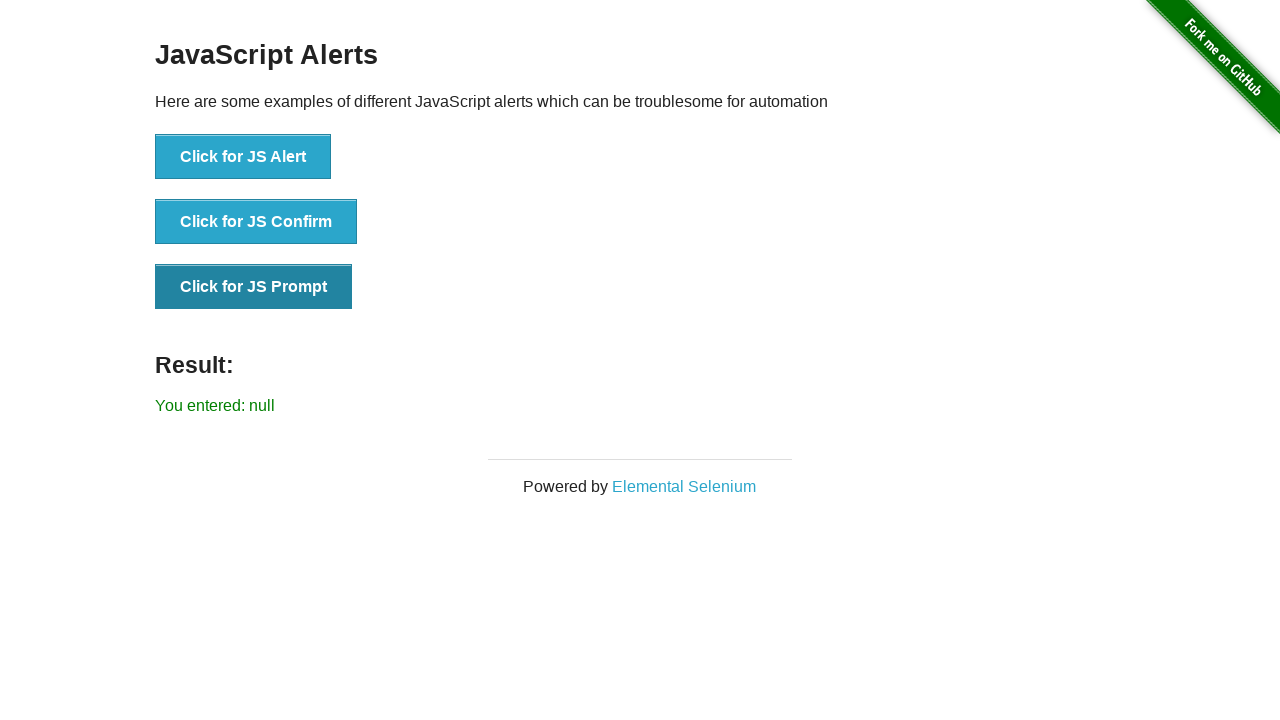